Tests autocomplete functionality by typing country names into an autocomplete field and selecting the matching suggestions from the dropdown. Tests with three countries: Peru, India, and United States (USA).

Starting URL: https://rahulshettyacademy.com/AutomationPractice/

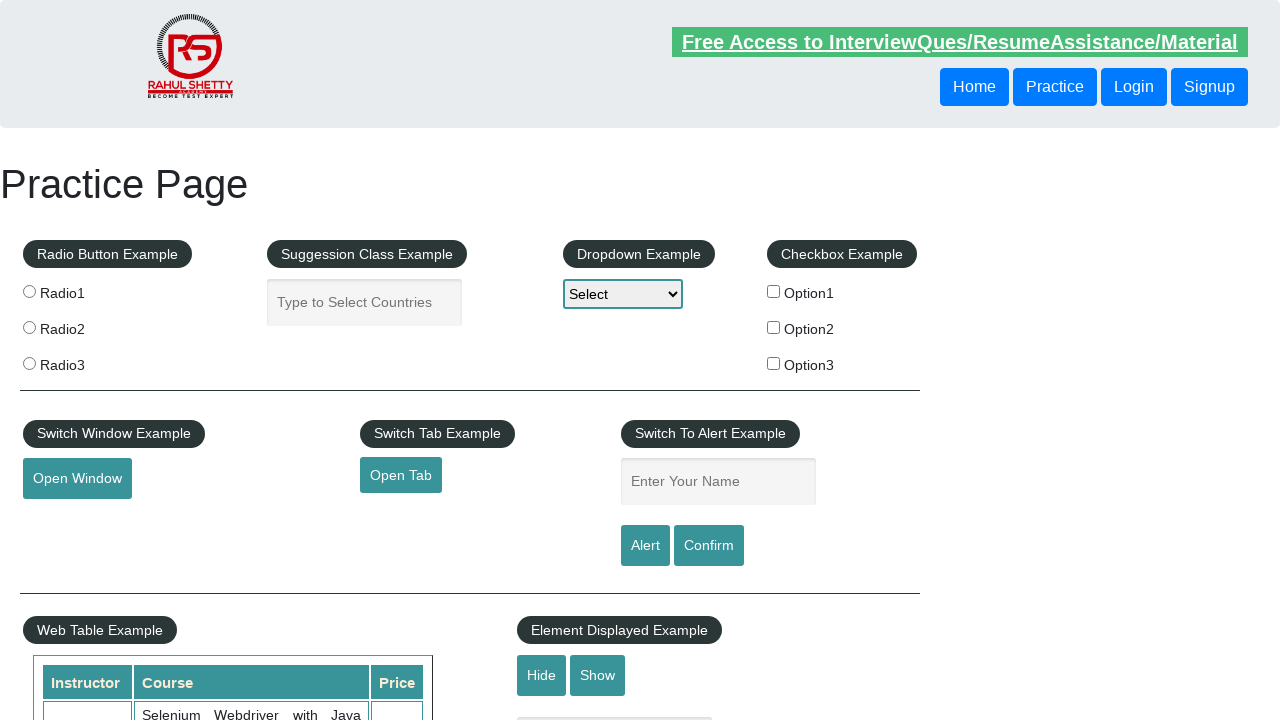

Navigated to AutomationPractice page
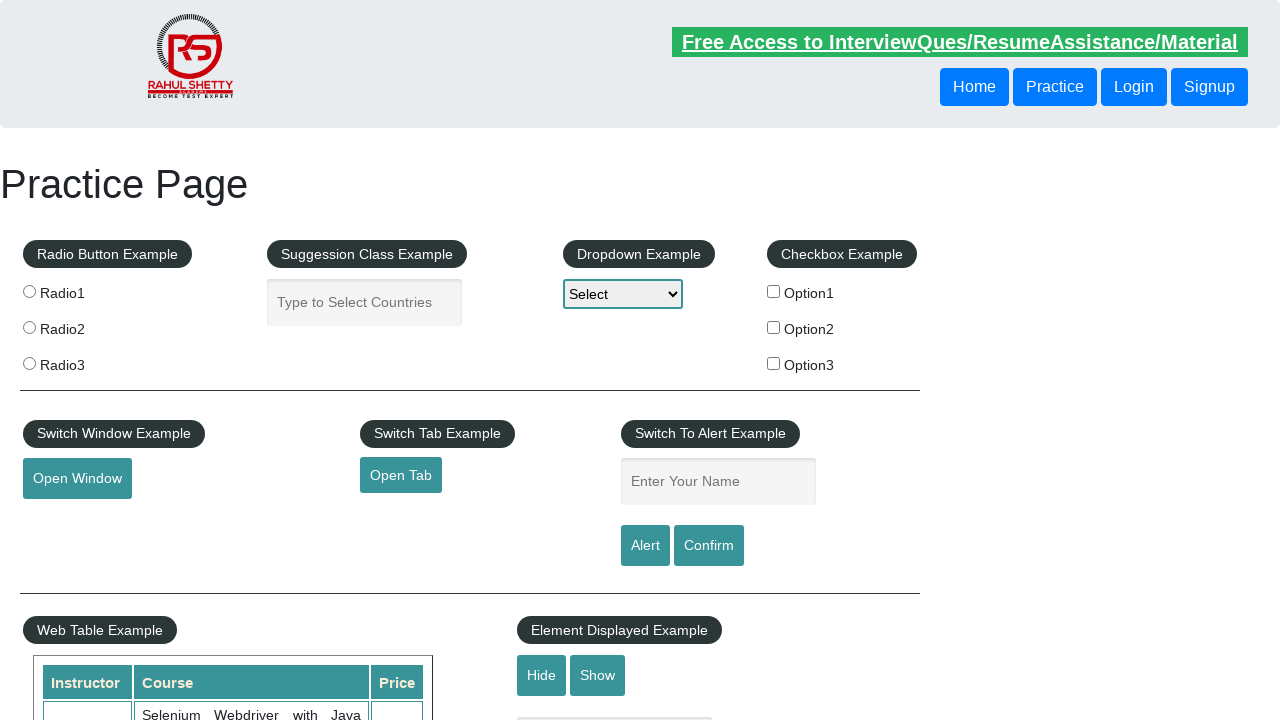

Cleared autocomplete field on #autocomplete
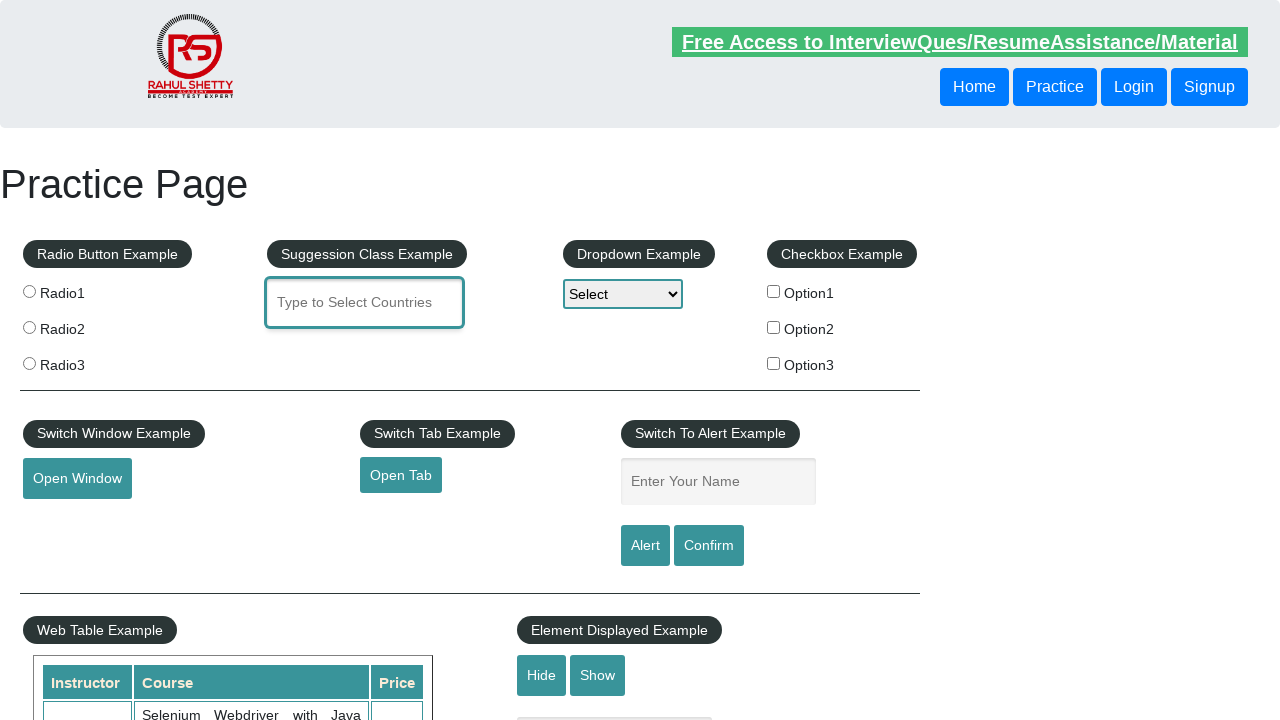

Typed 'Peru' into autocomplete field on #autocomplete
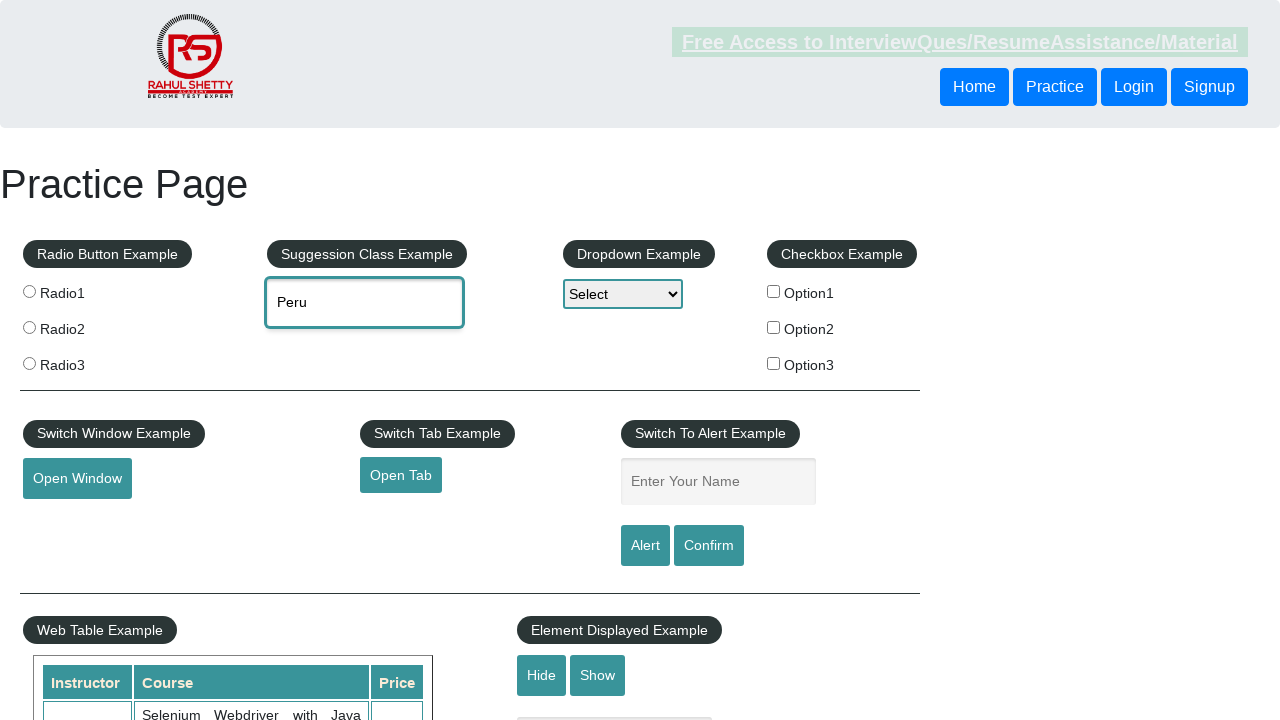

Autocomplete suggestion for 'Peru' appeared
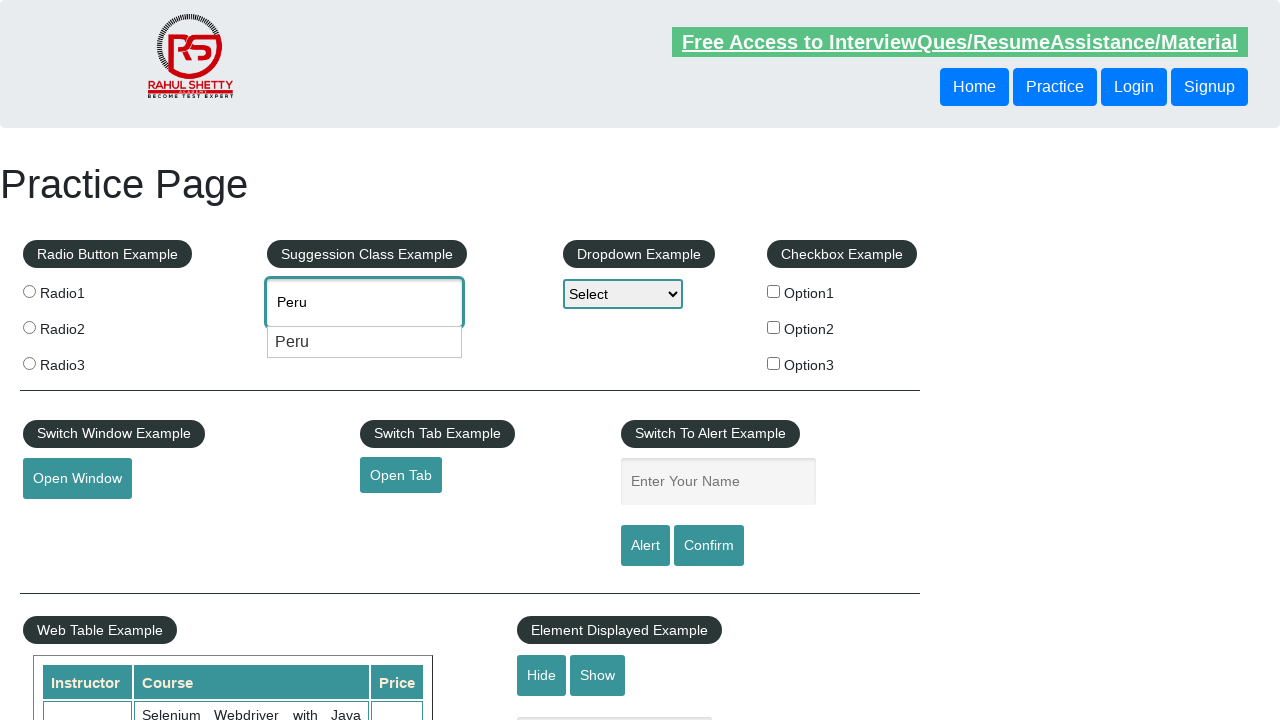

Selected 'Peru' from autocomplete dropdown at (365, 342) on //li[@class='ui-menu-item']/div[text()='Peru']
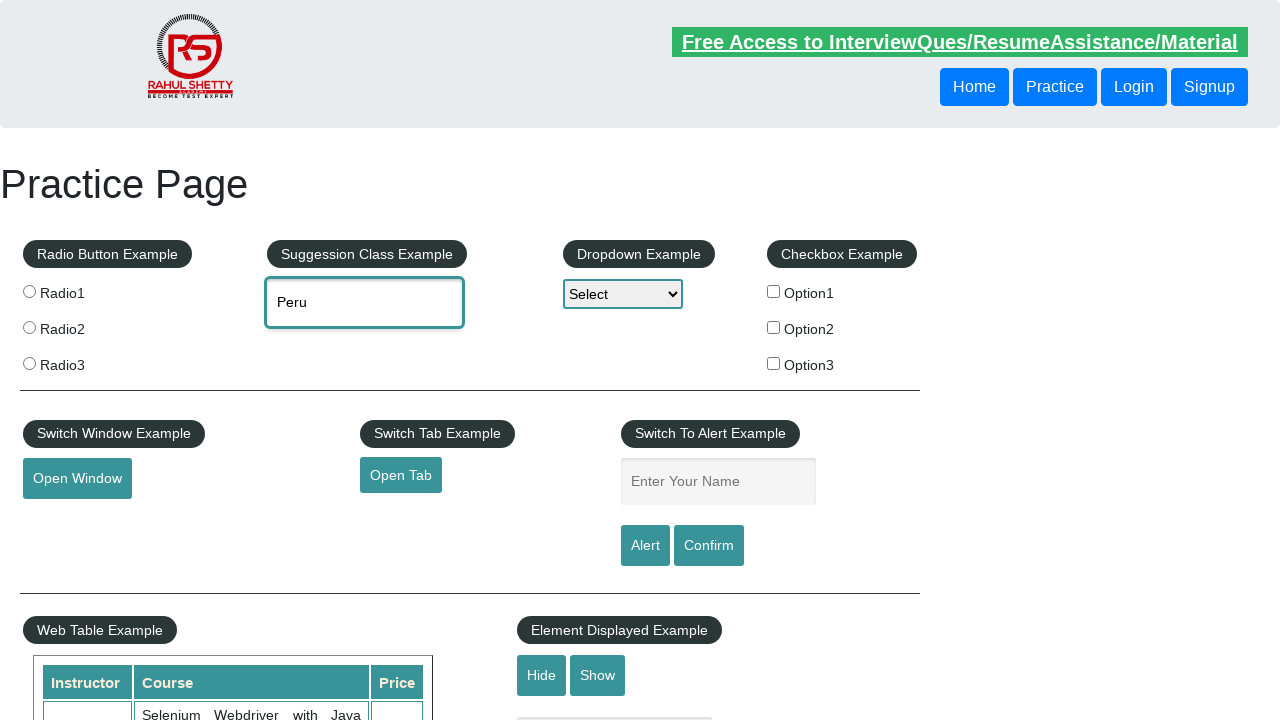

Waited 500ms before testing next country
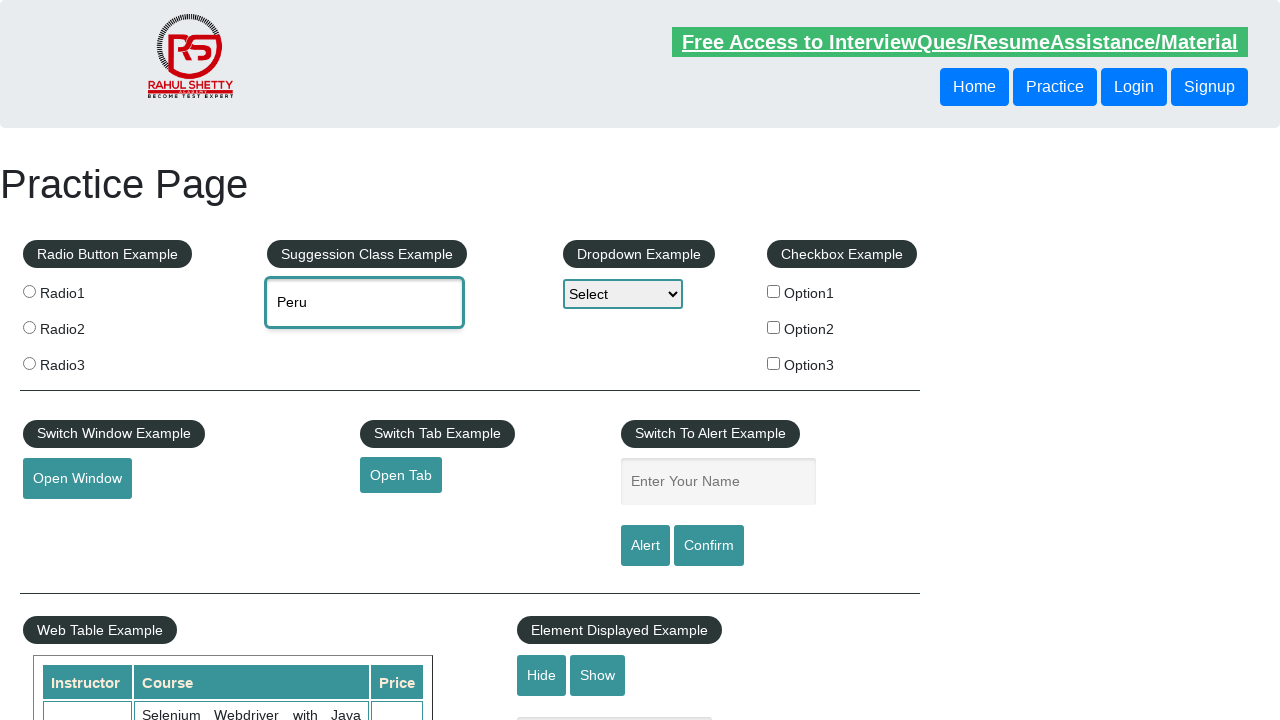

Cleared autocomplete field on #autocomplete
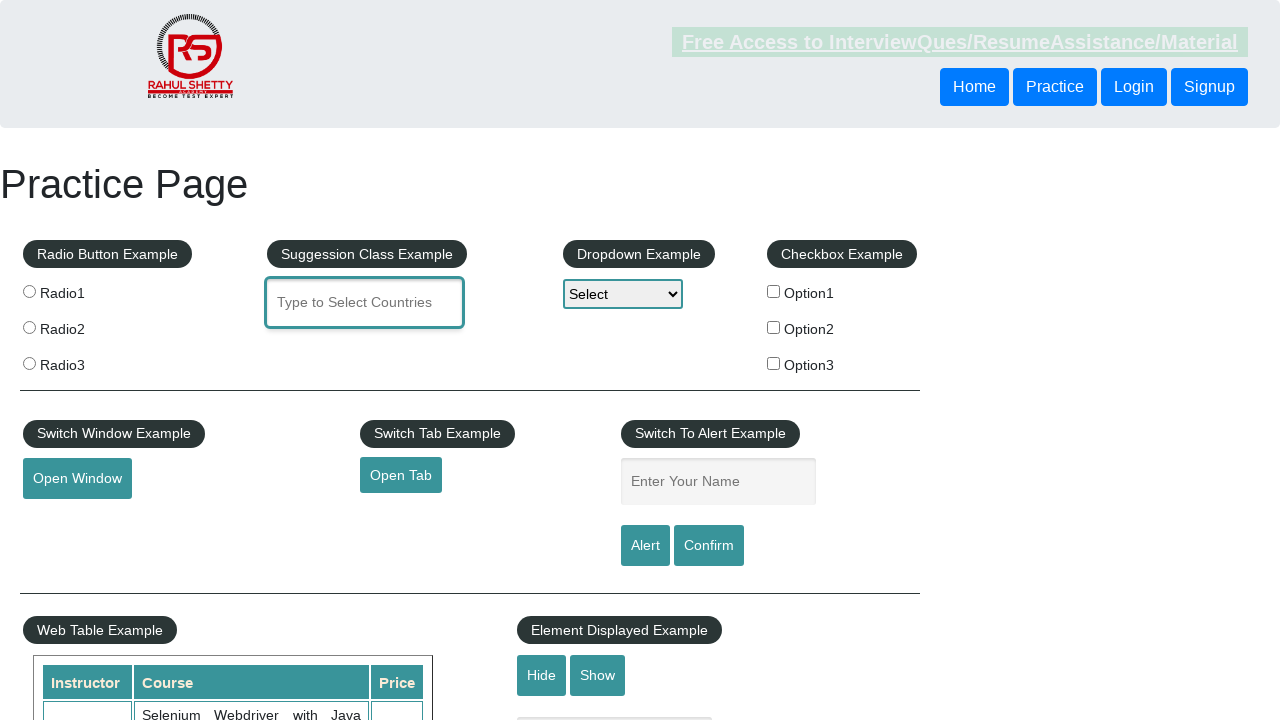

Typed 'India' into autocomplete field on #autocomplete
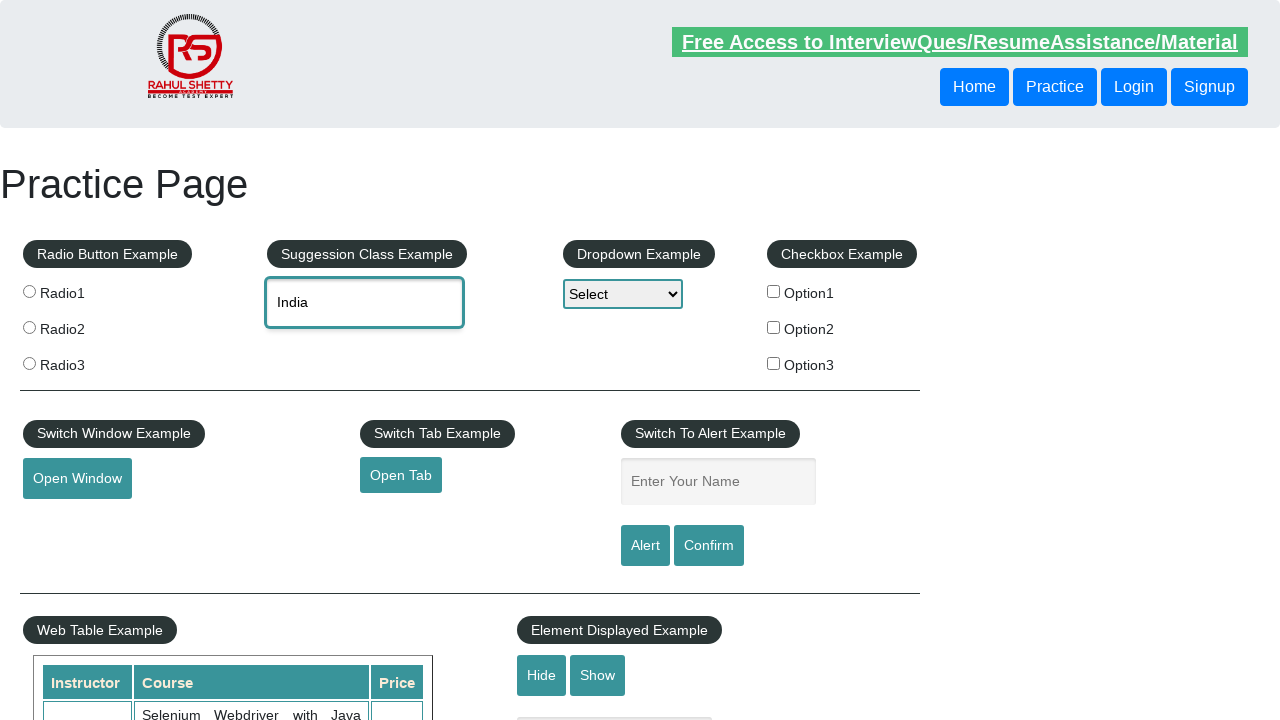

Autocomplete suggestion for 'India' appeared
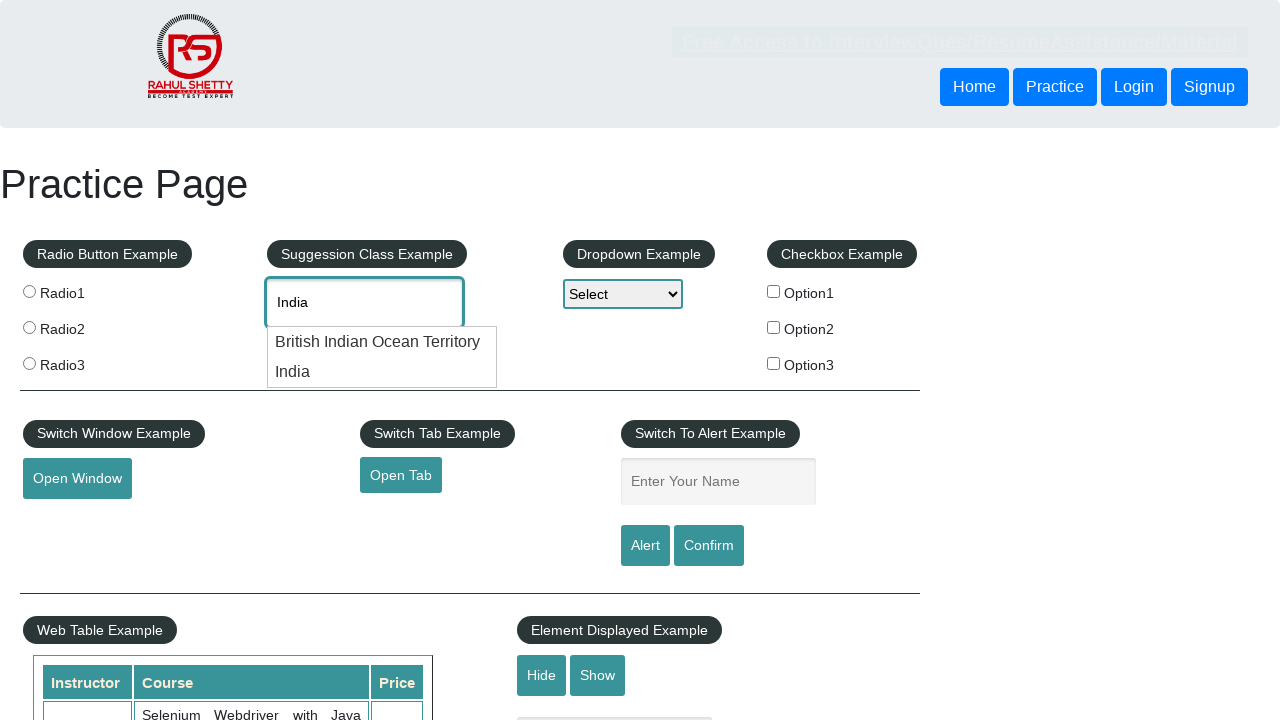

Selected 'India' from autocomplete dropdown at (382, 372) on //li[@class='ui-menu-item']/div[text()='India']
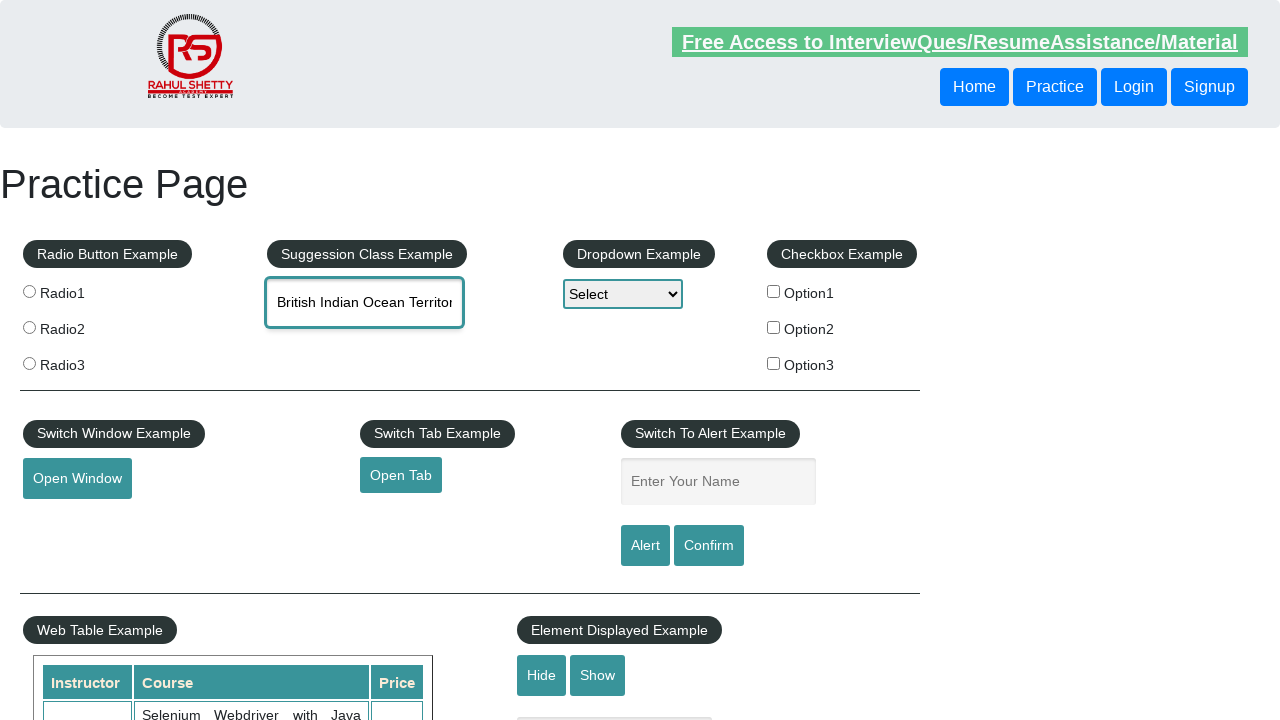

Waited 500ms before testing next country
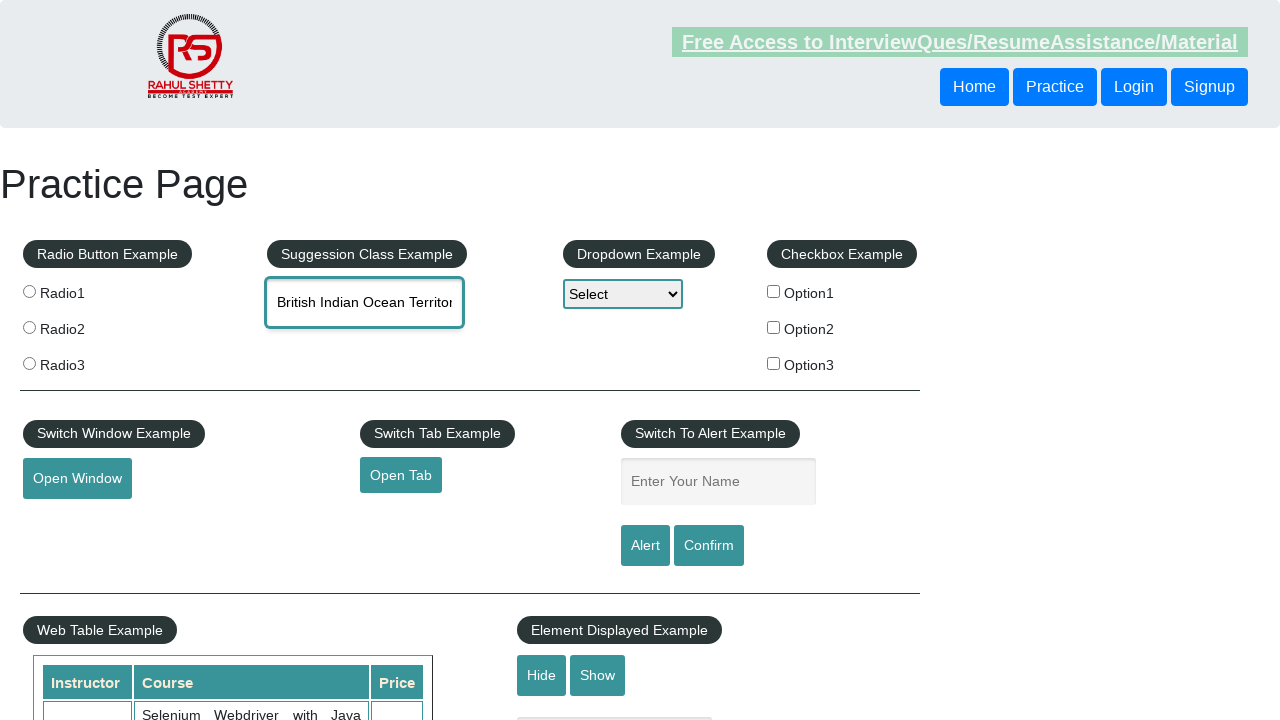

Cleared autocomplete field on #autocomplete
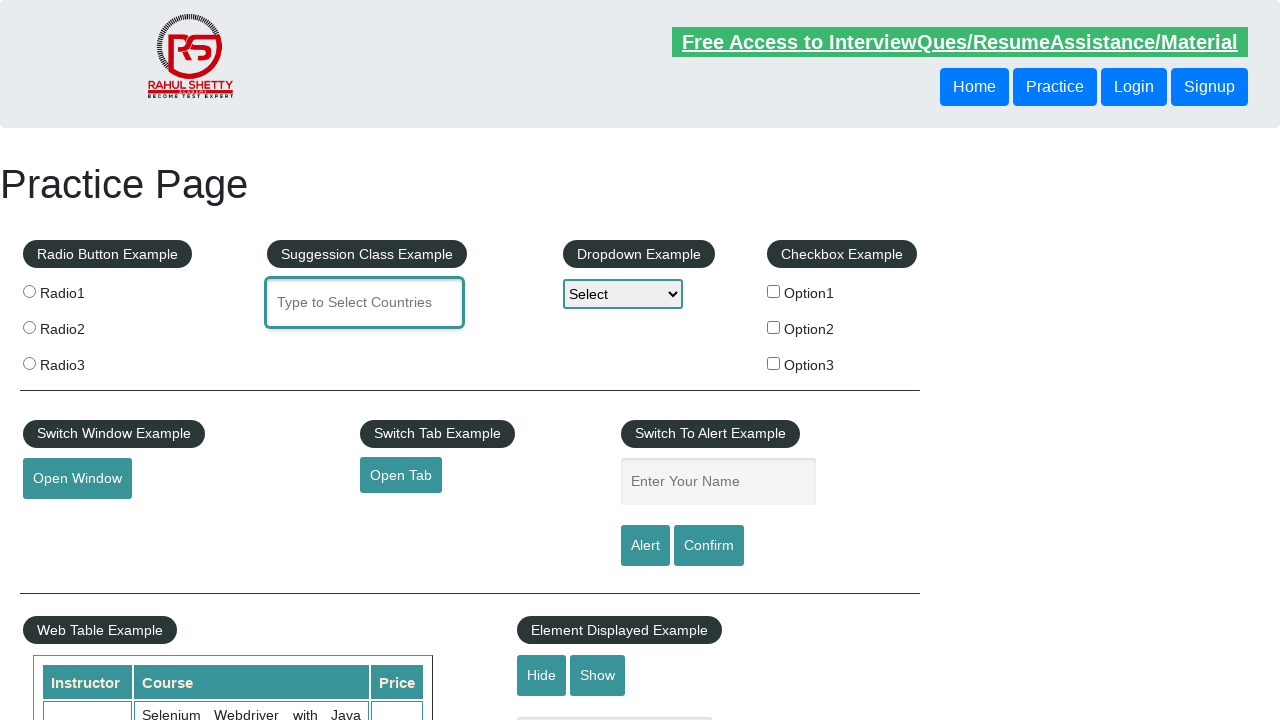

Typed 'United States (USA)' into autocomplete field on #autocomplete
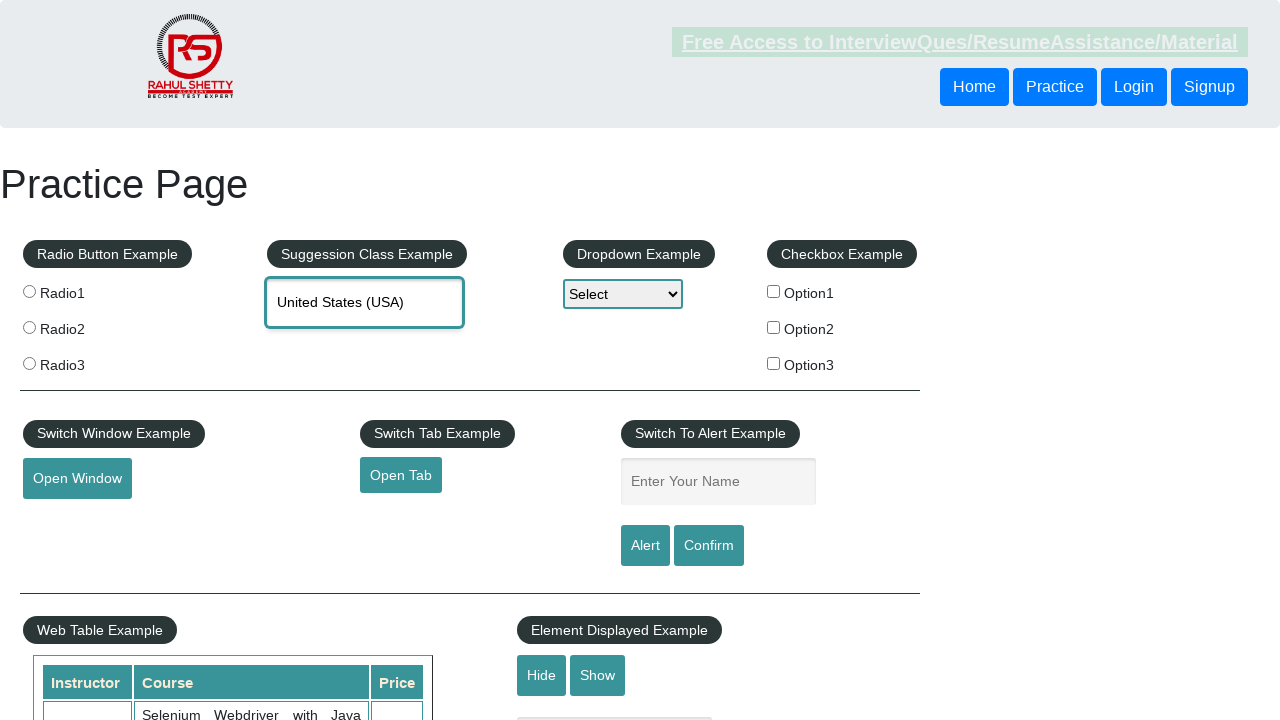

Autocomplete suggestion for 'United States (USA)' appeared
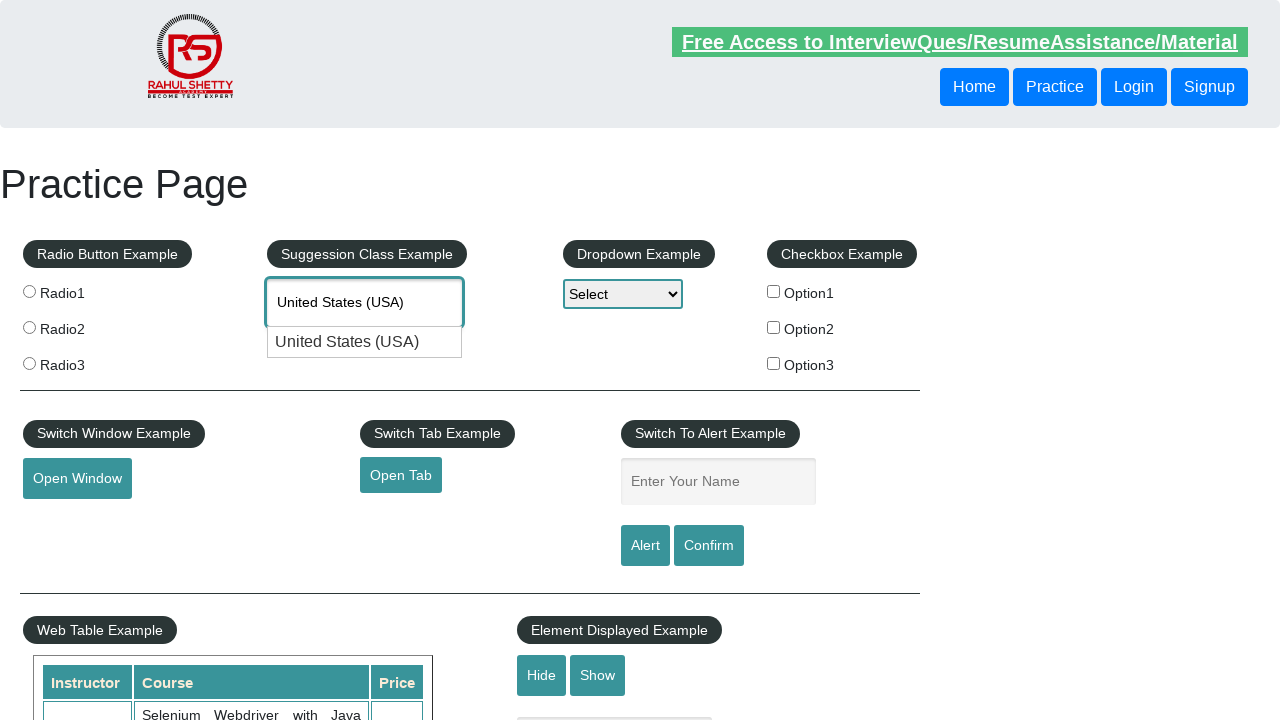

Selected 'United States (USA)' from autocomplete dropdown at (365, 342) on //li[@class='ui-menu-item']/div[text()='United States (USA)']
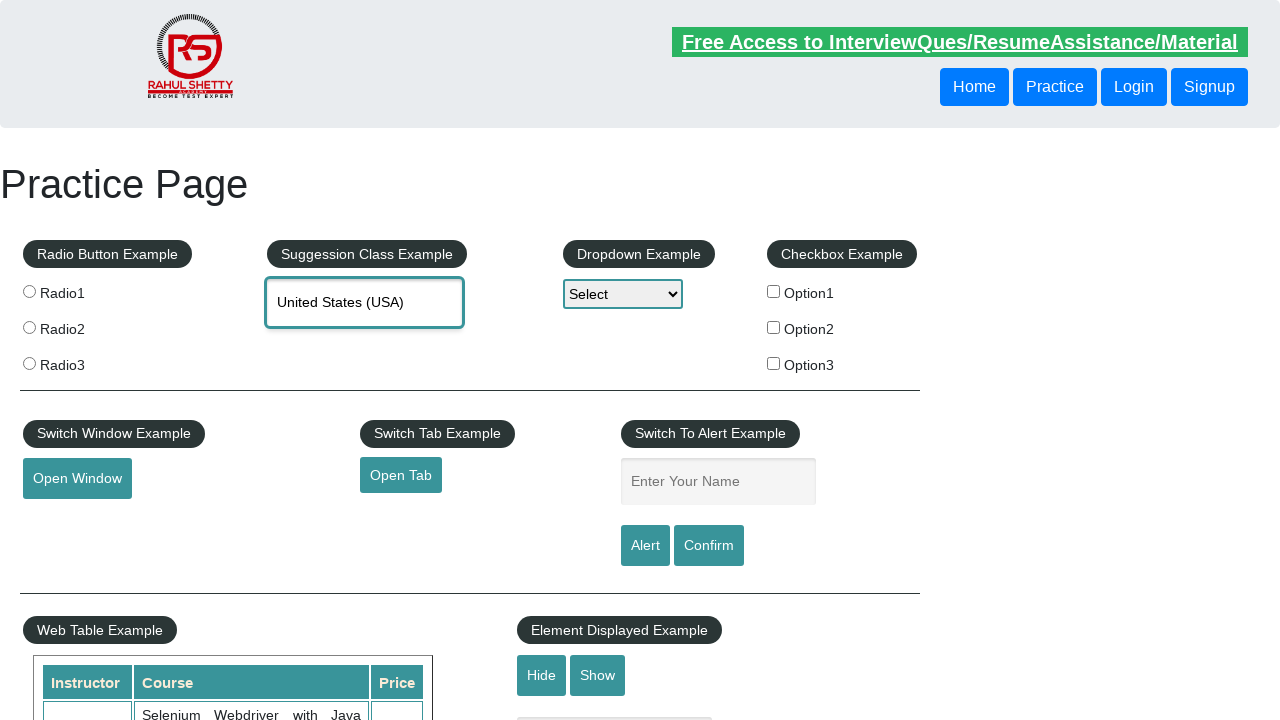

Waited 500ms before testing next country
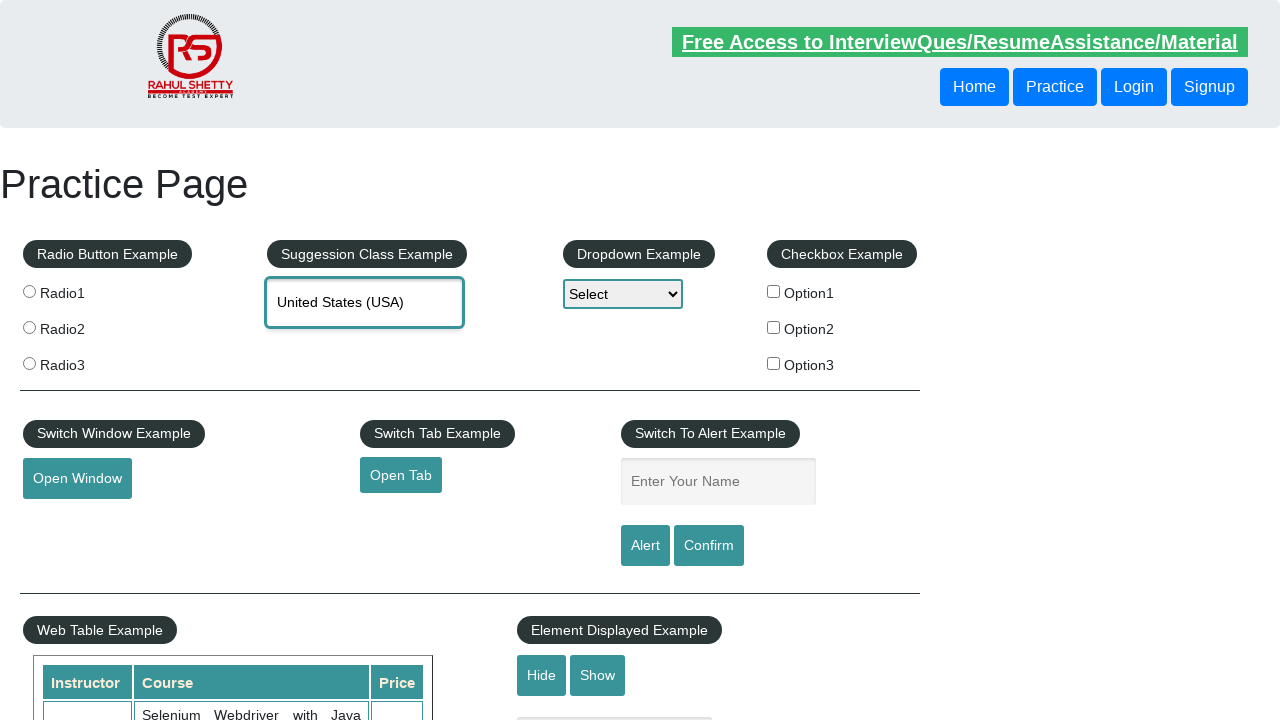

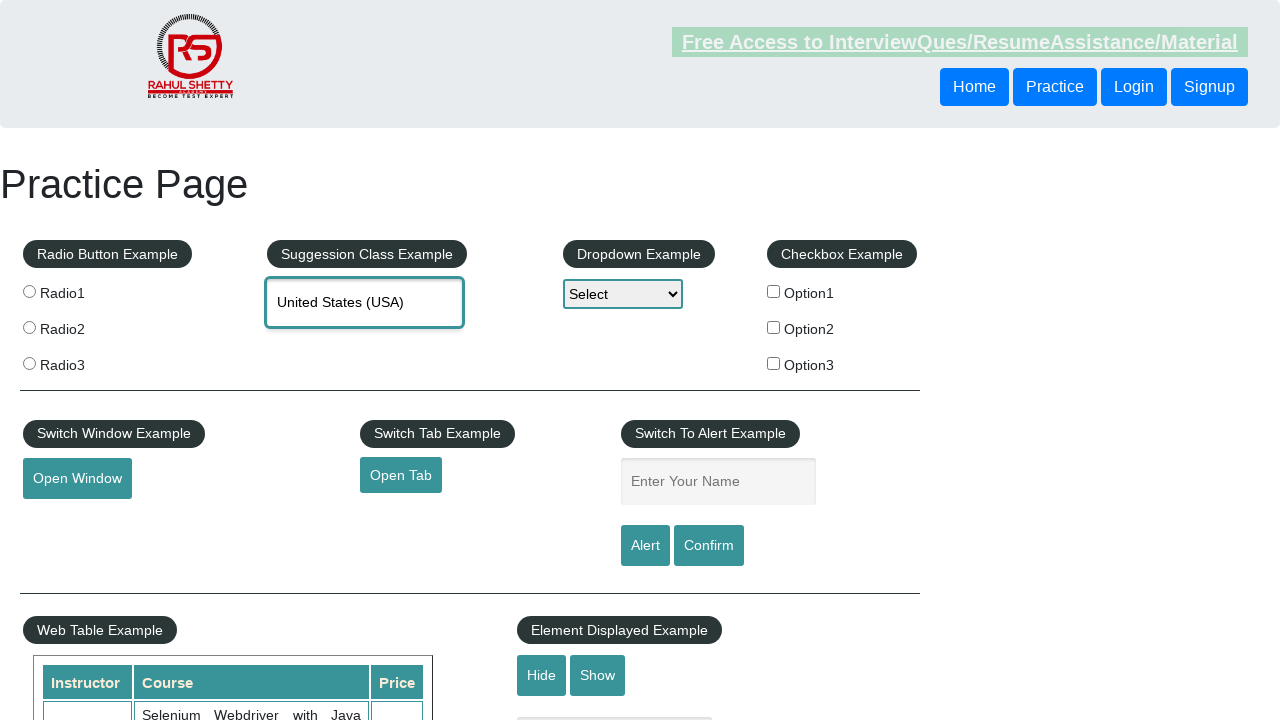